Tests form interaction by filling multiple input fields and clicking a checkbox on the Formy project form page

Starting URL: https://formy-project.herokuapp.com/form

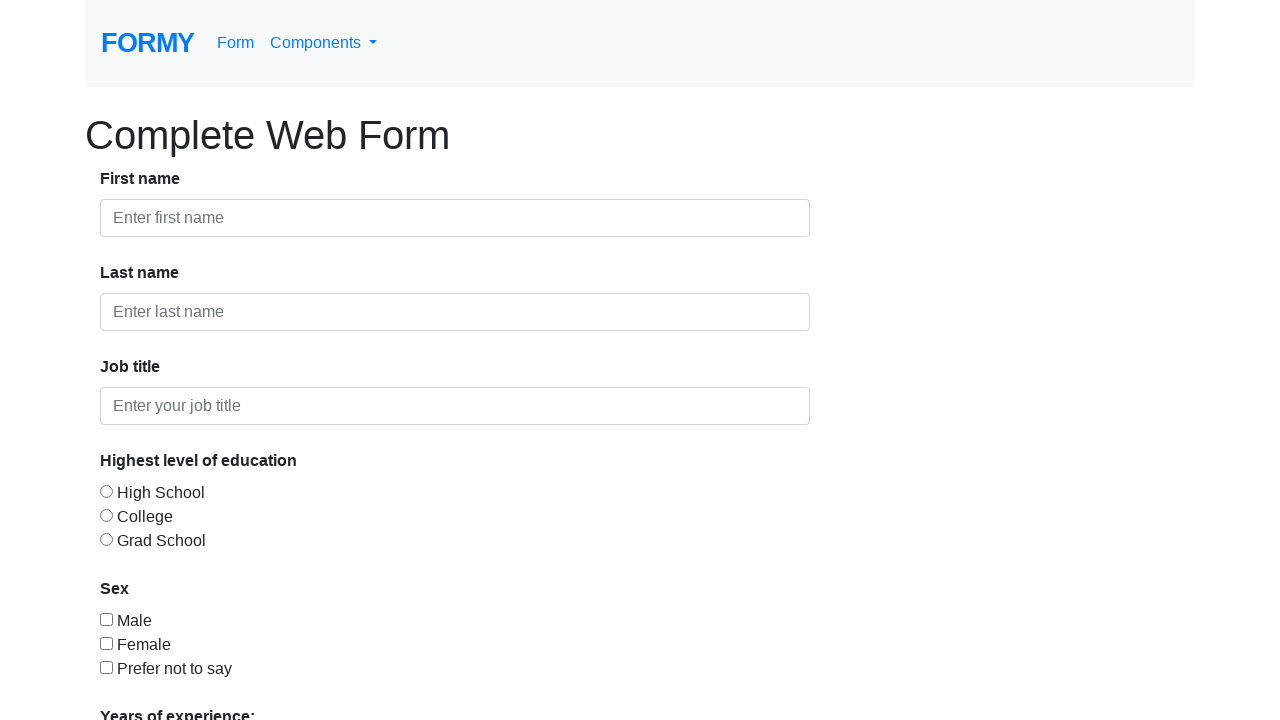

Filled first input field with 'Test' on input:first-of-type
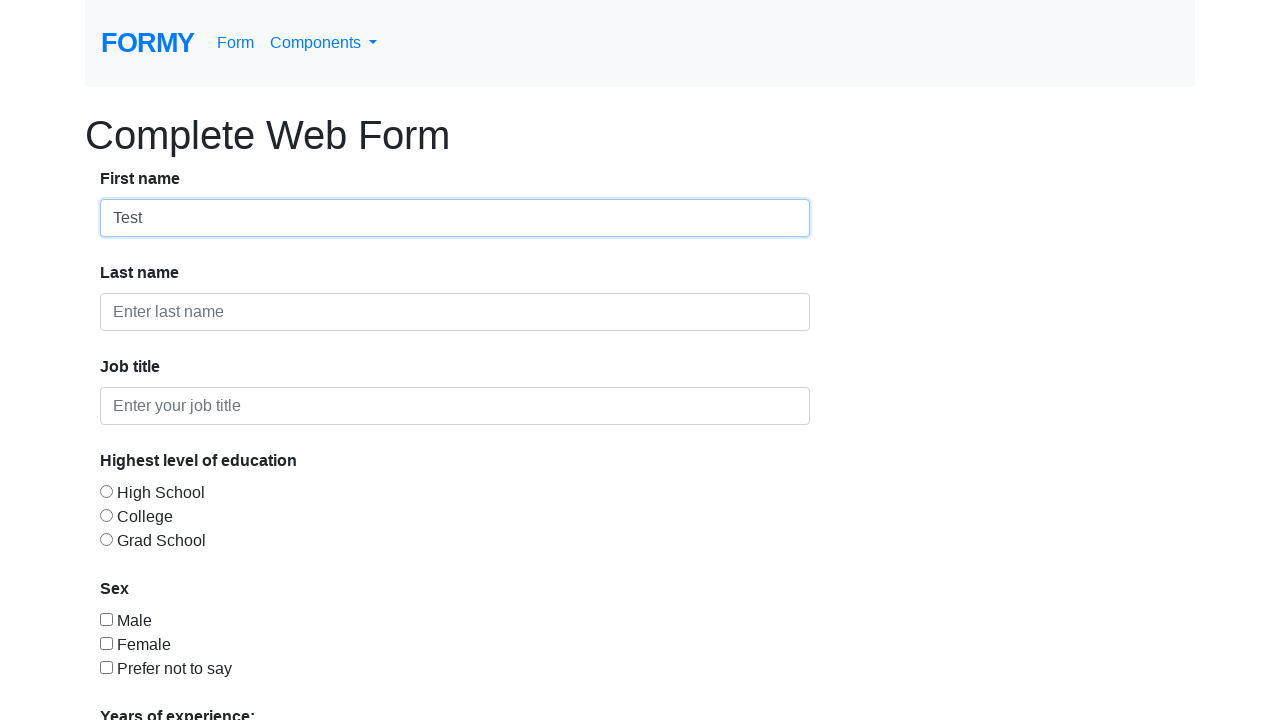

Located all input elements on the form
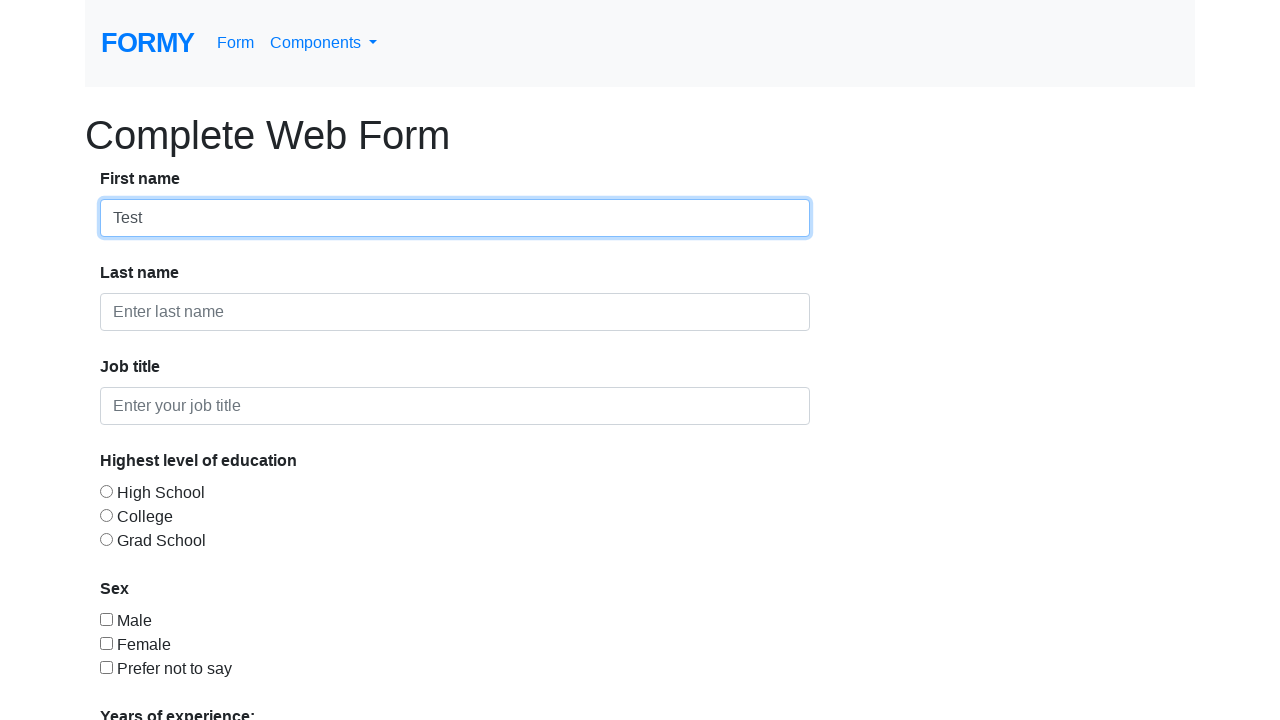

Filled second input field with 'Test1' on input >> nth=1
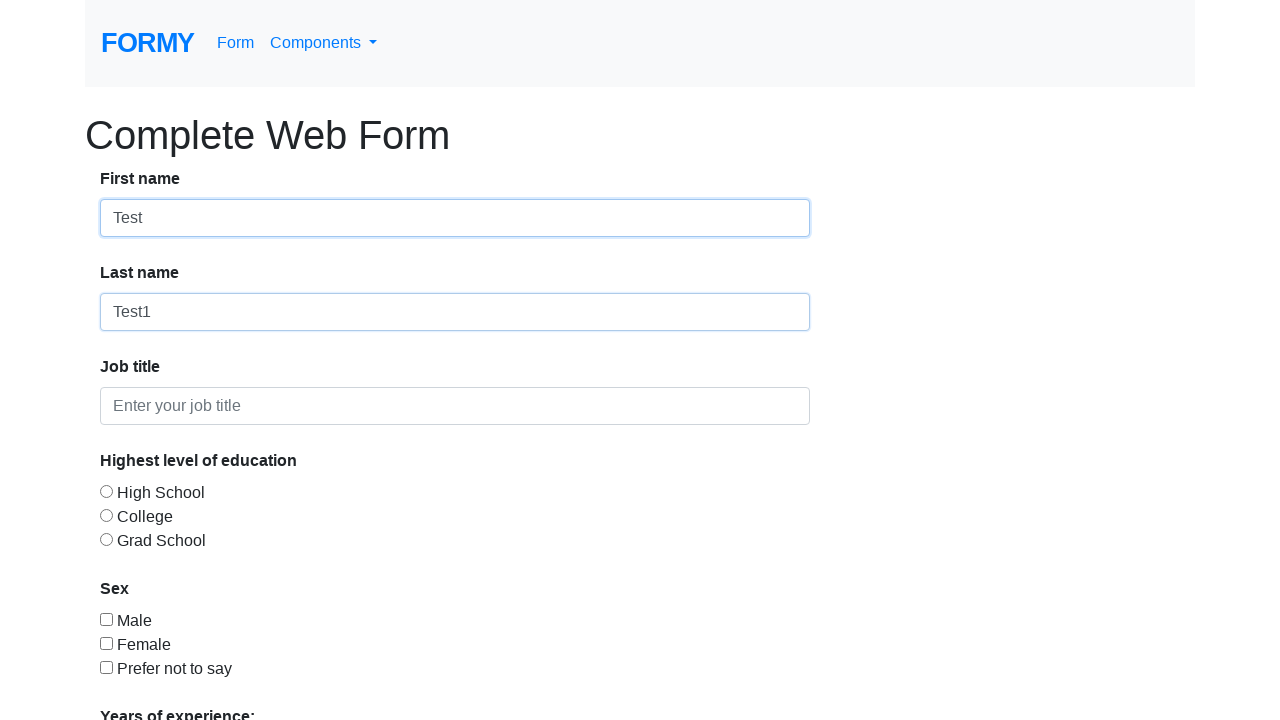

Clicked checkbox input element at (106, 643) on input >> nth=7
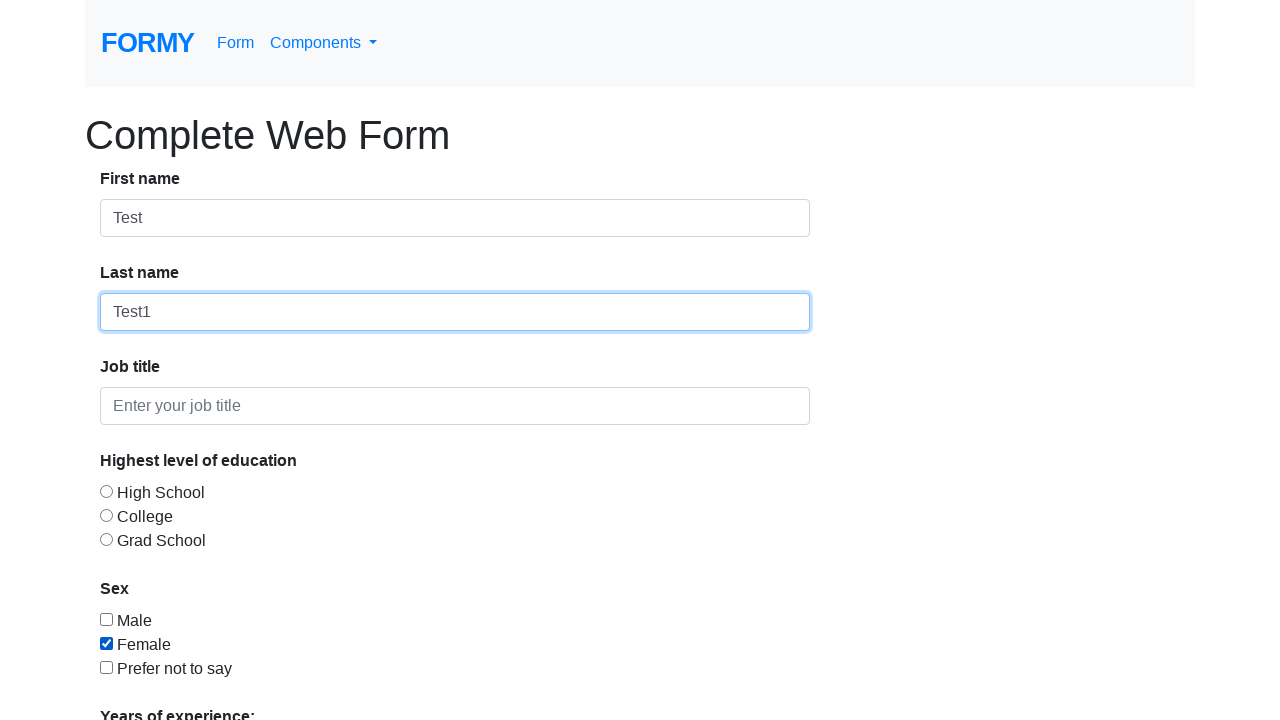

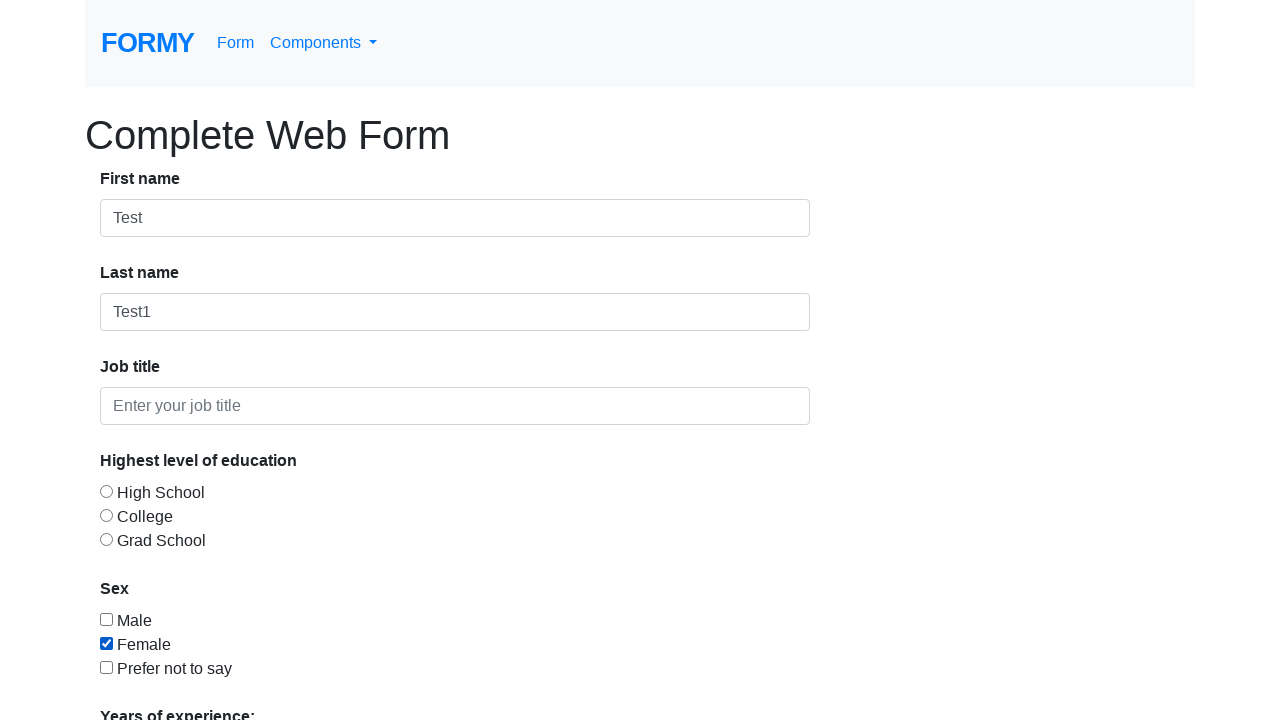